Tests file upload functionality on demoqa.com by uploading a file through the file input element. Note: Requires a valid file path on the executing system.

Starting URL: https://demoqa.com/upload-download

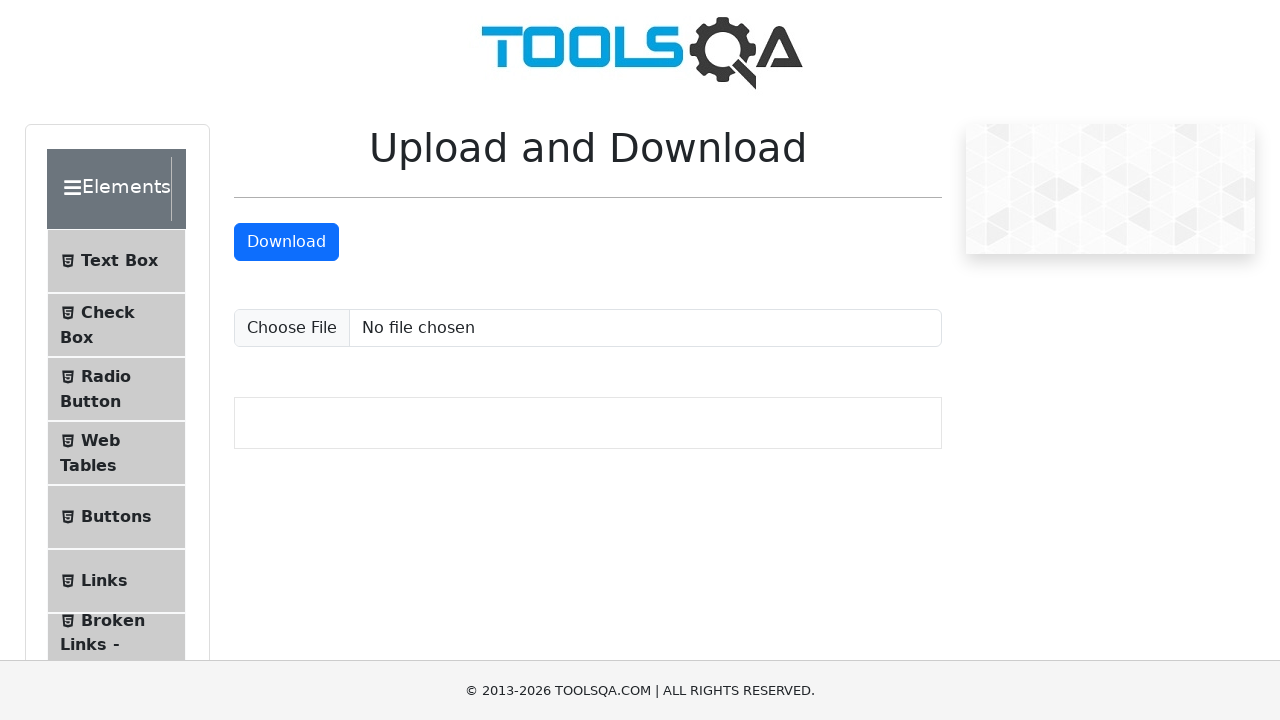

Created temporary test file for upload
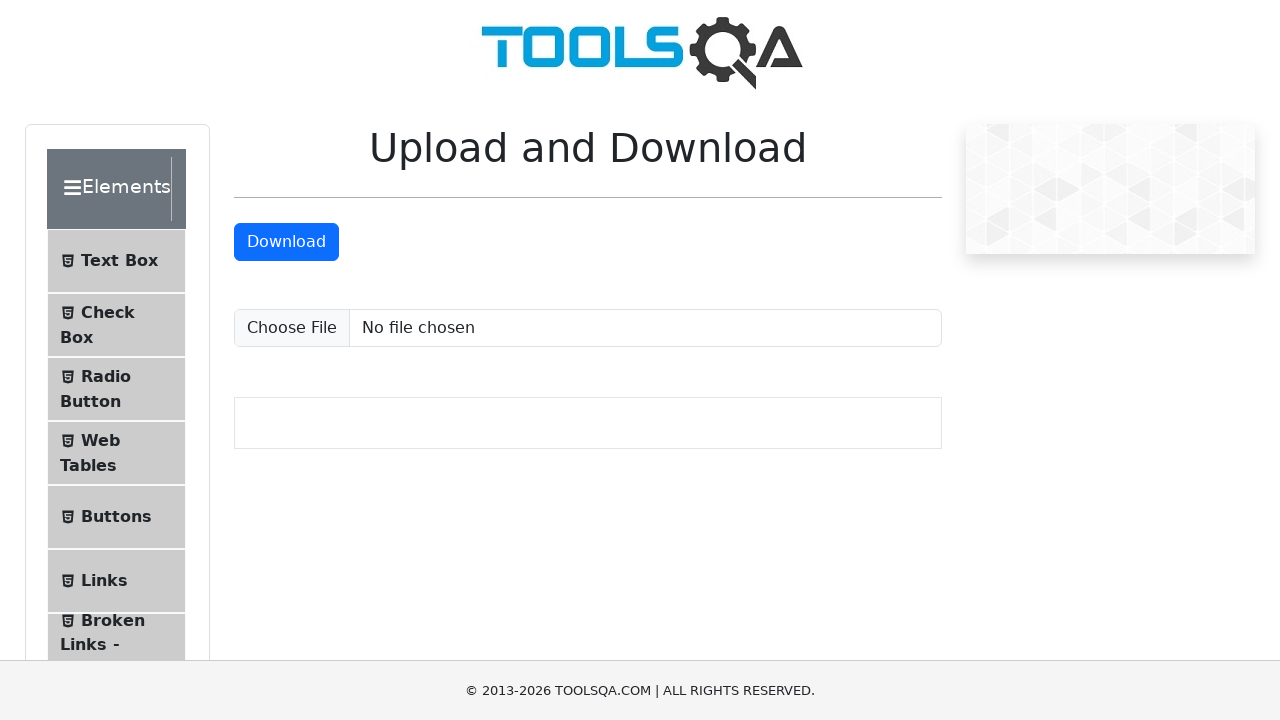

Set input file to upload temporary test file
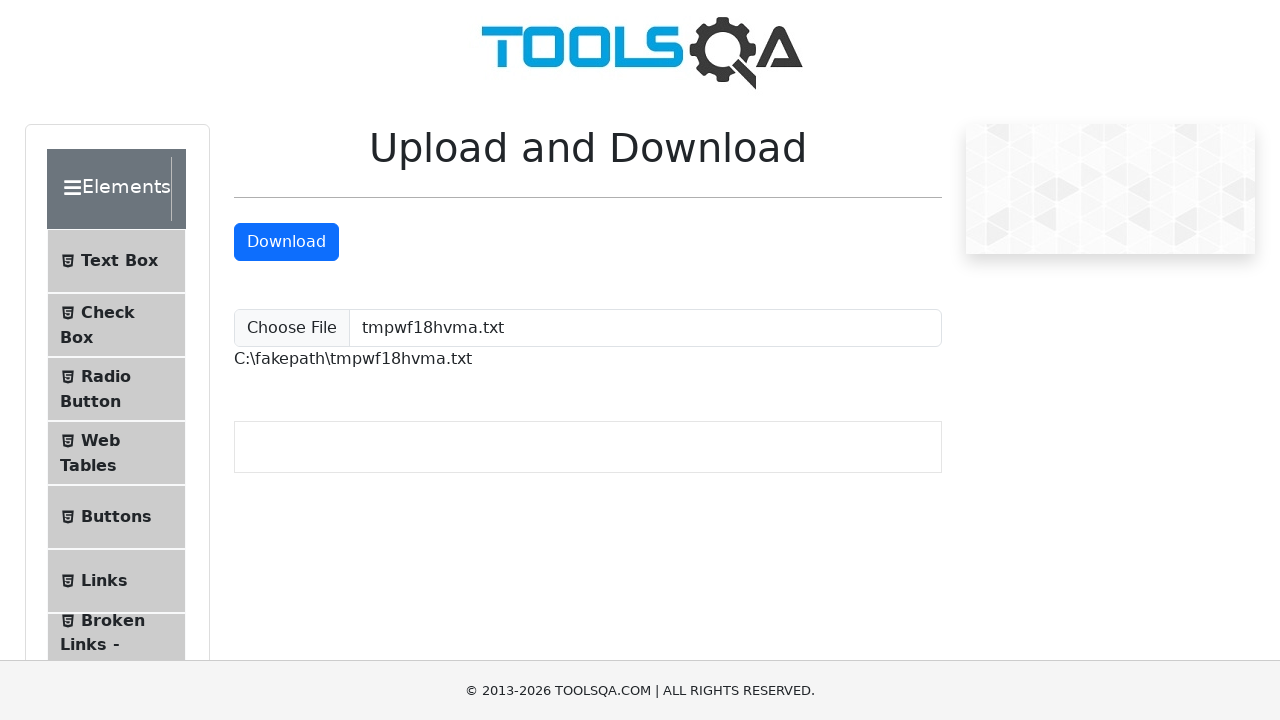

Upload confirmation appeared with file path
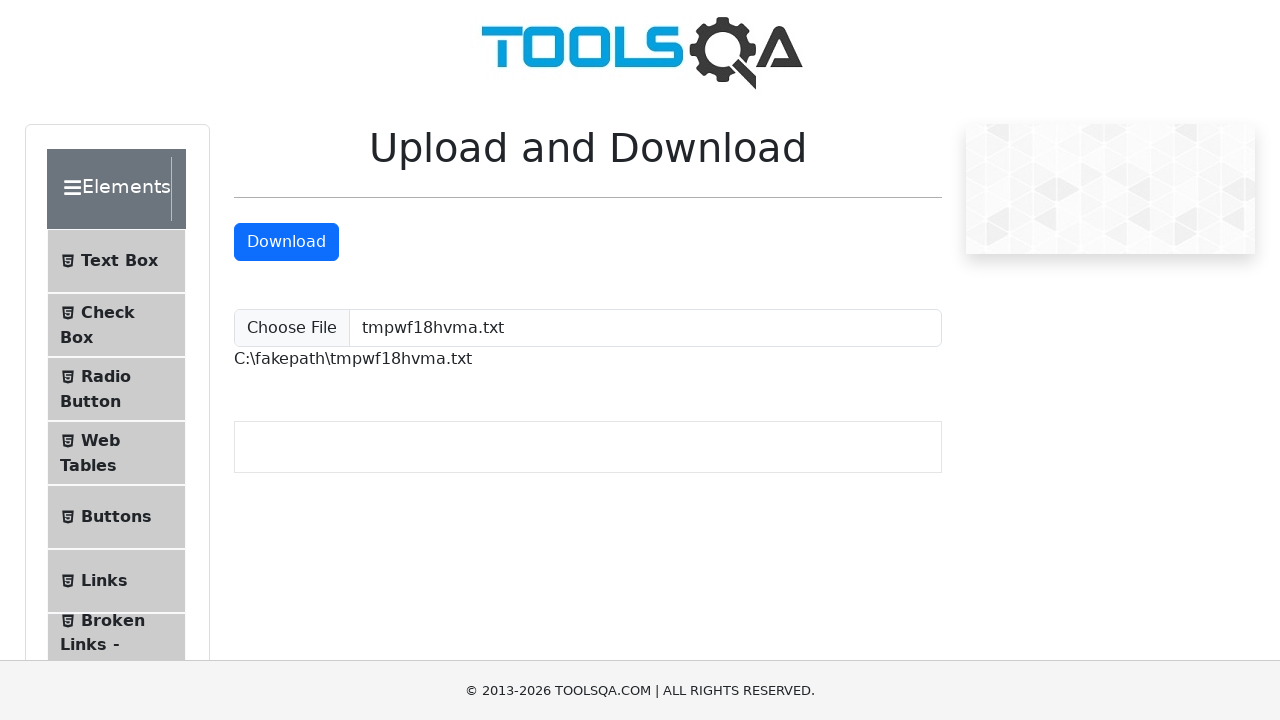

Cleaned up temporary test file
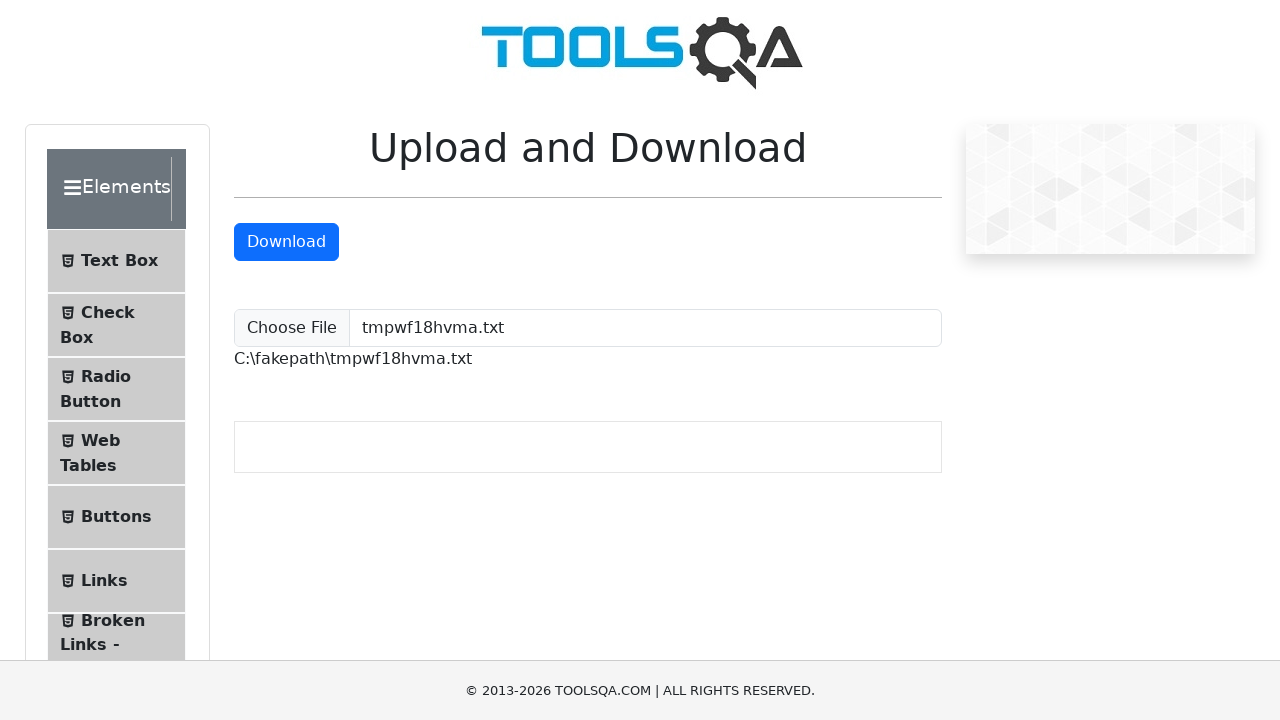

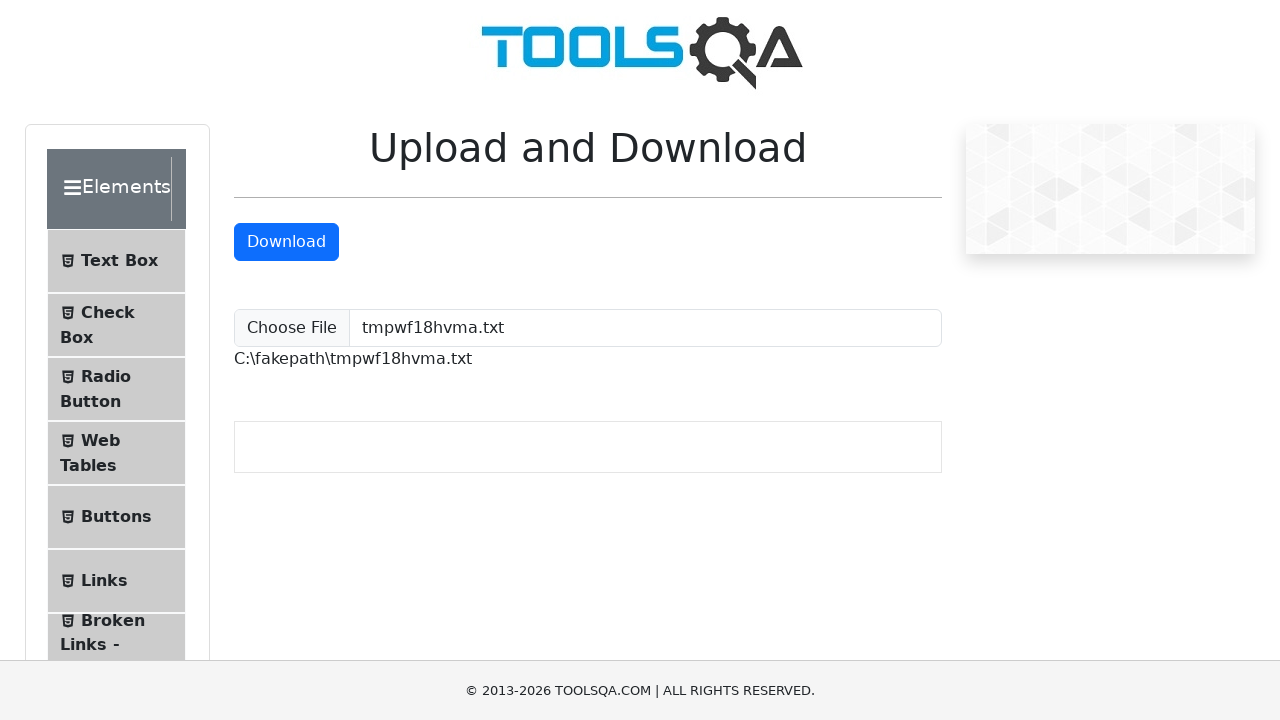